Tests navigation from the elements page to the buttons page by scrolling and clicking on the Buttons menu item, then verifies the URL changed correctly.

Starting URL: https://demoqa.com/elements

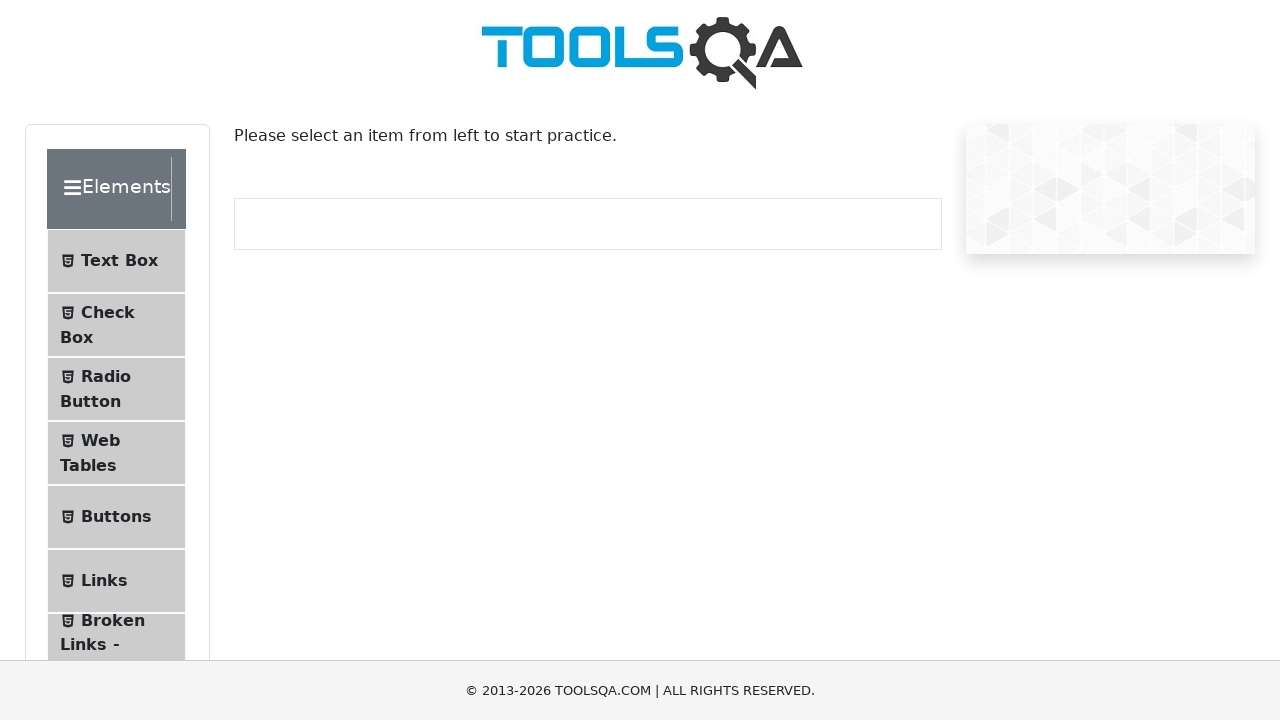

Scrolled down 250 pixels to reveal the Buttons menu item
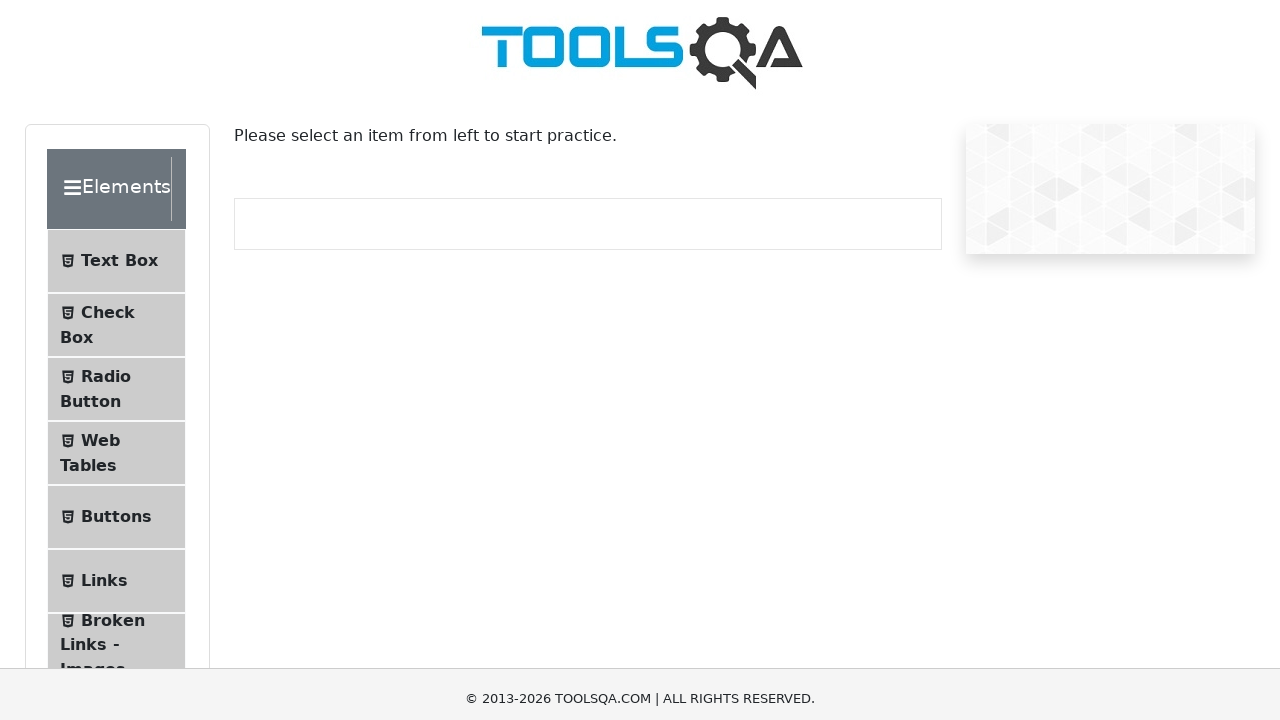

Clicked on the Buttons menu item at (116, 267) on #item-4
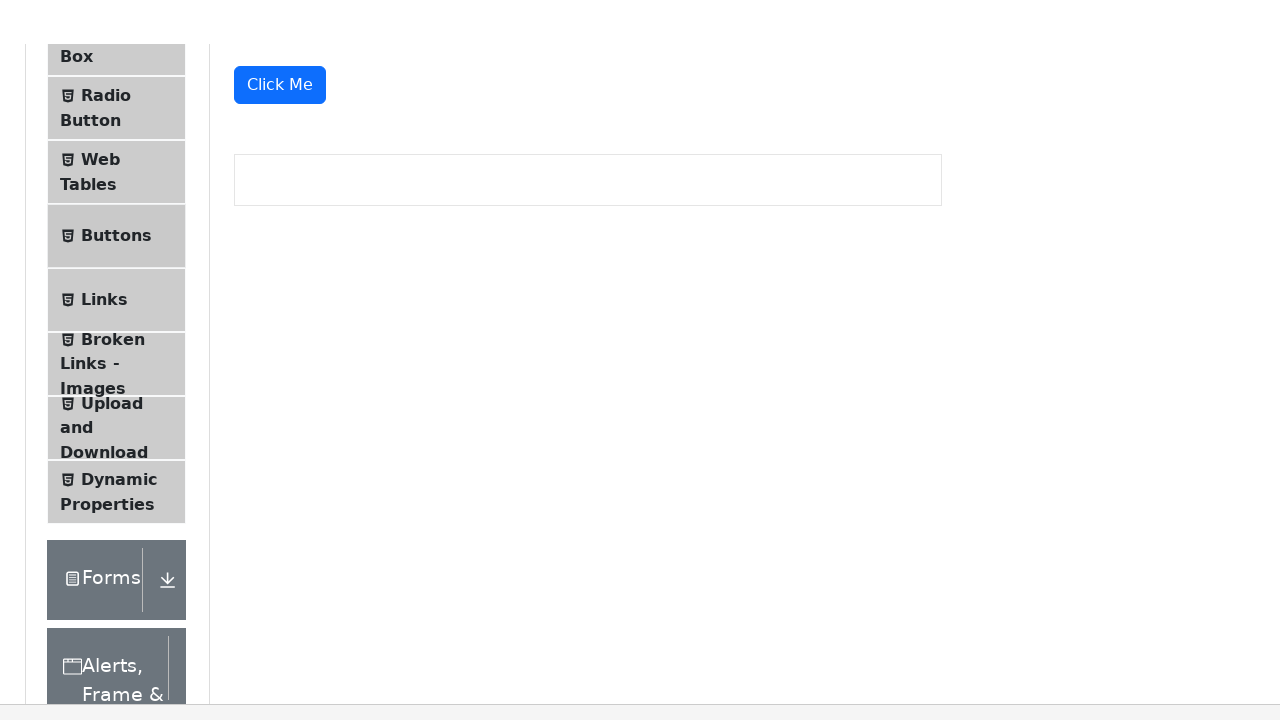

Verified navigation to buttons page - URL changed to https://demoqa.com/buttons
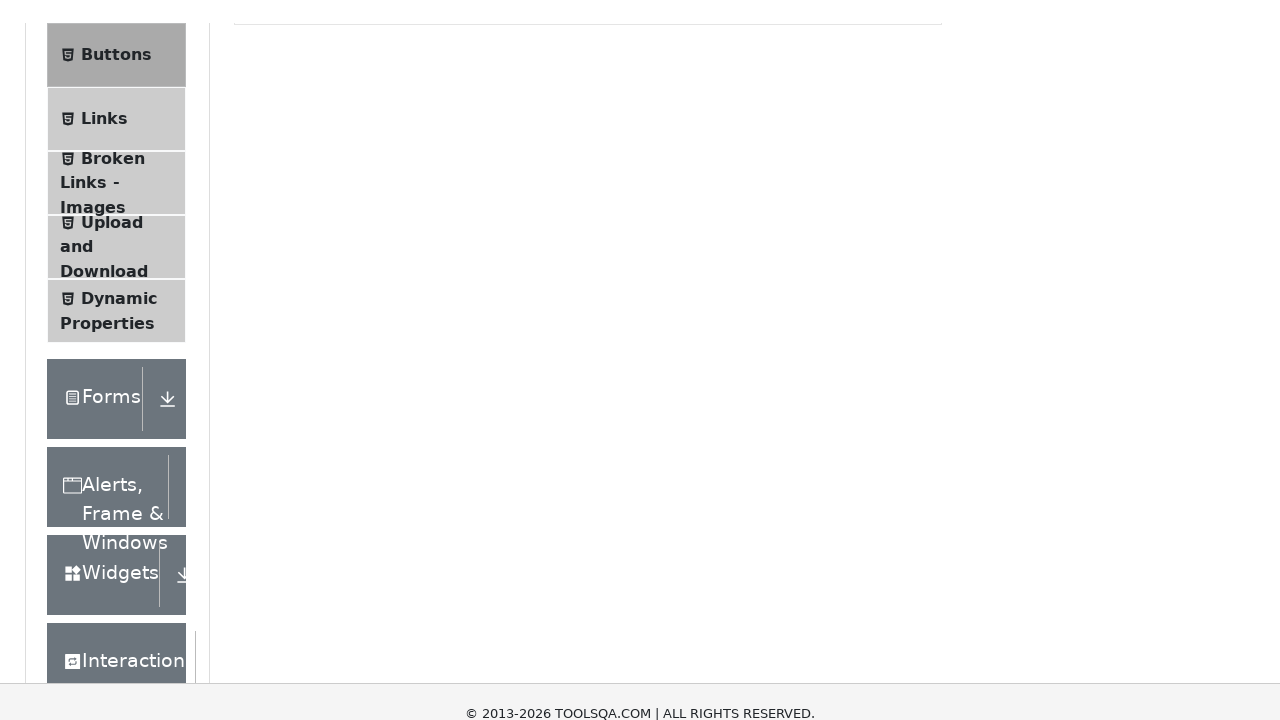

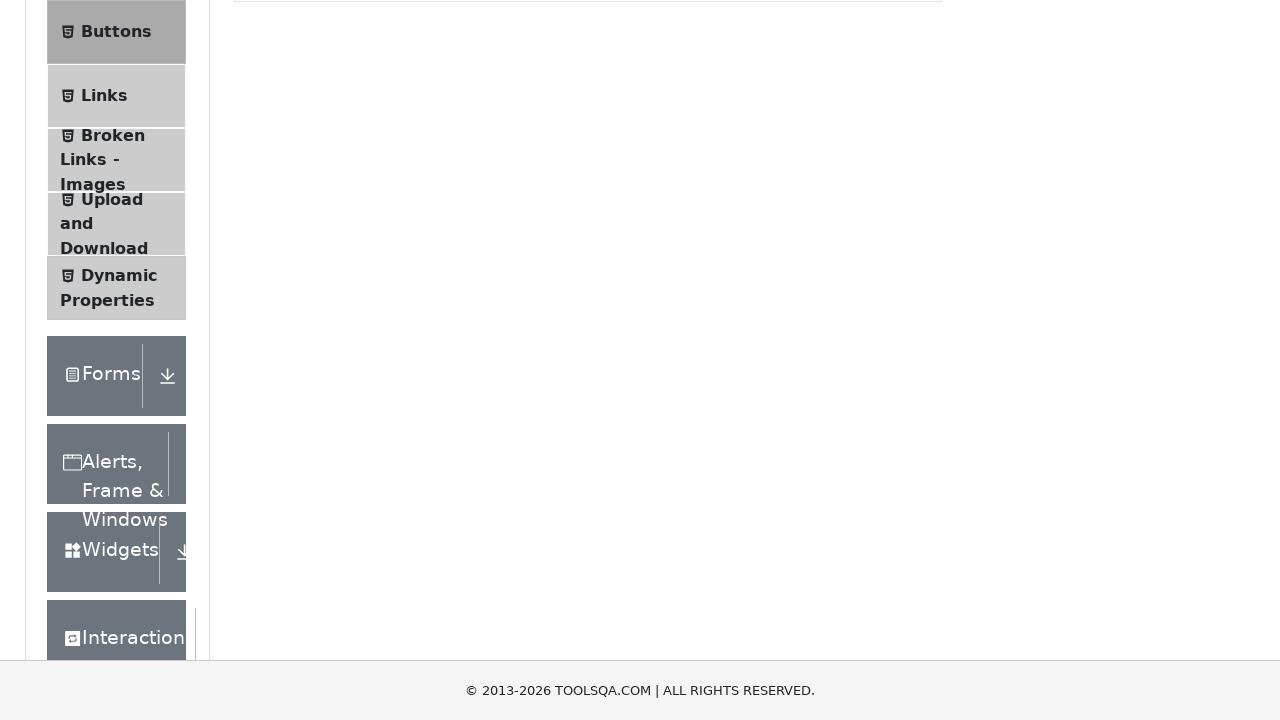